Tests page scrolling functionality using keyboard actions - scrolls down multiple times, then up, and finally to the end of the page

Starting URL: https://www.selenium.dev/

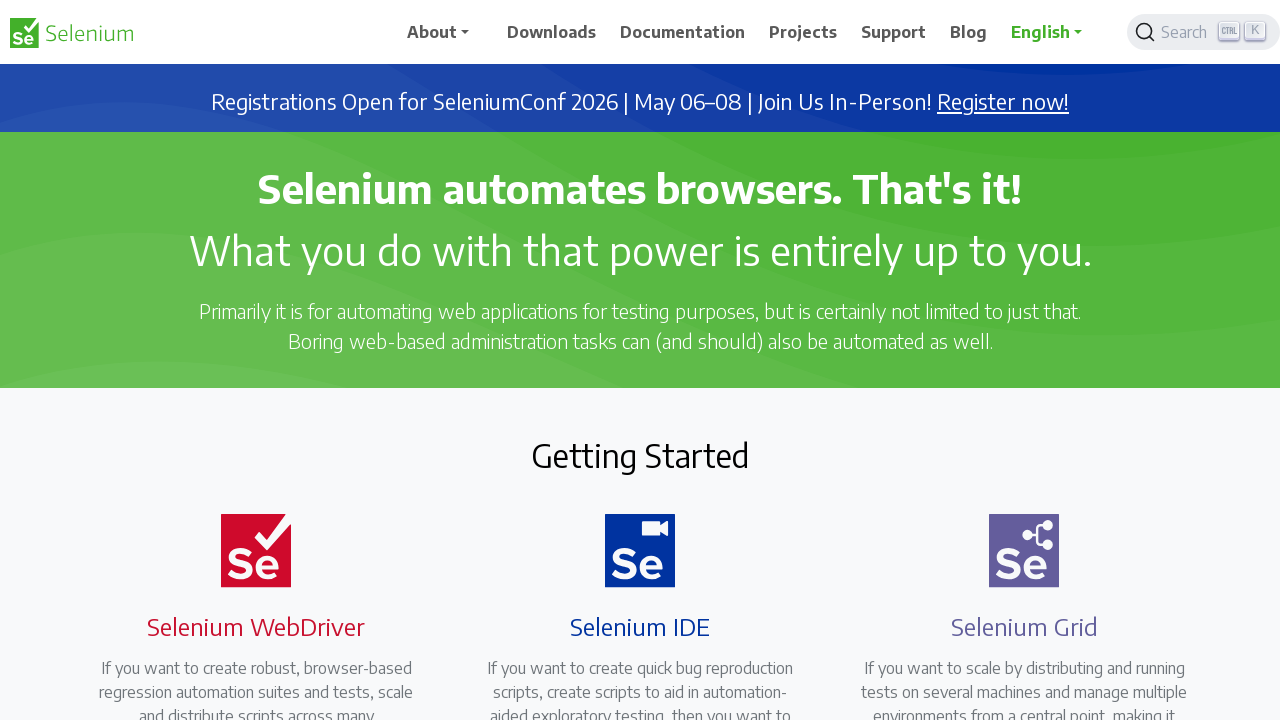

Pressed PageDown key to scroll down
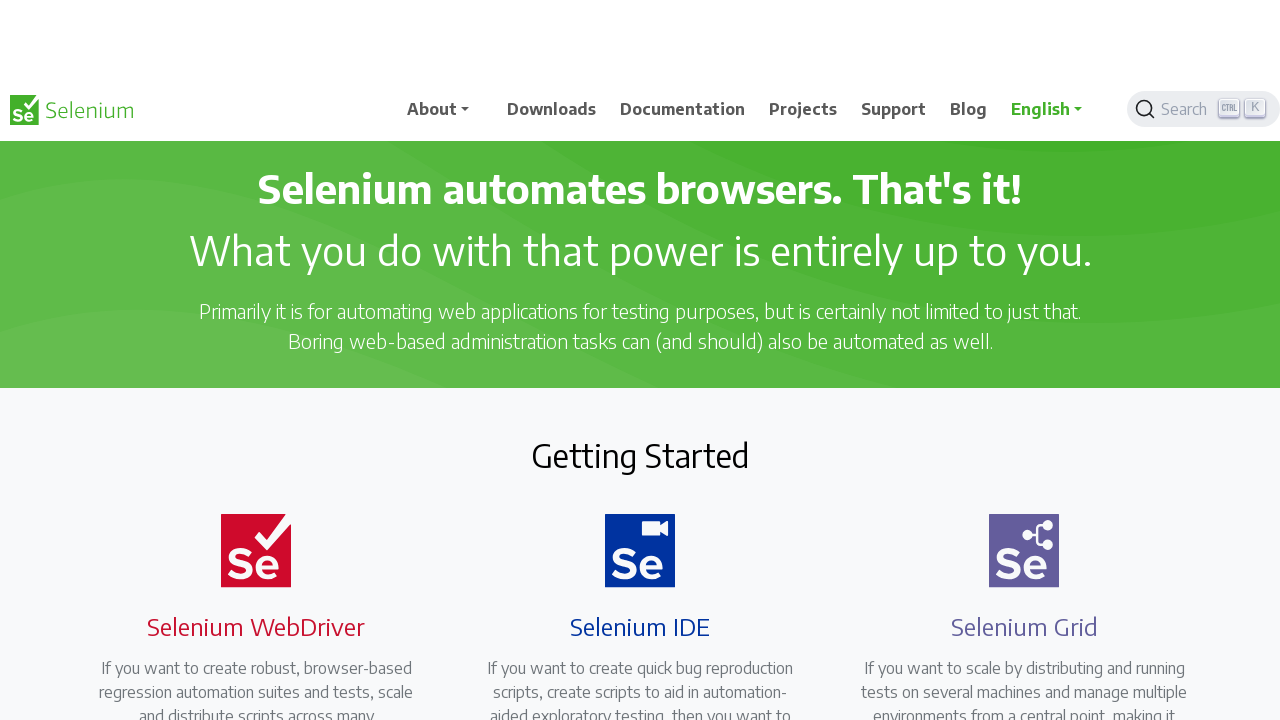

Waited 2 seconds after first scroll down
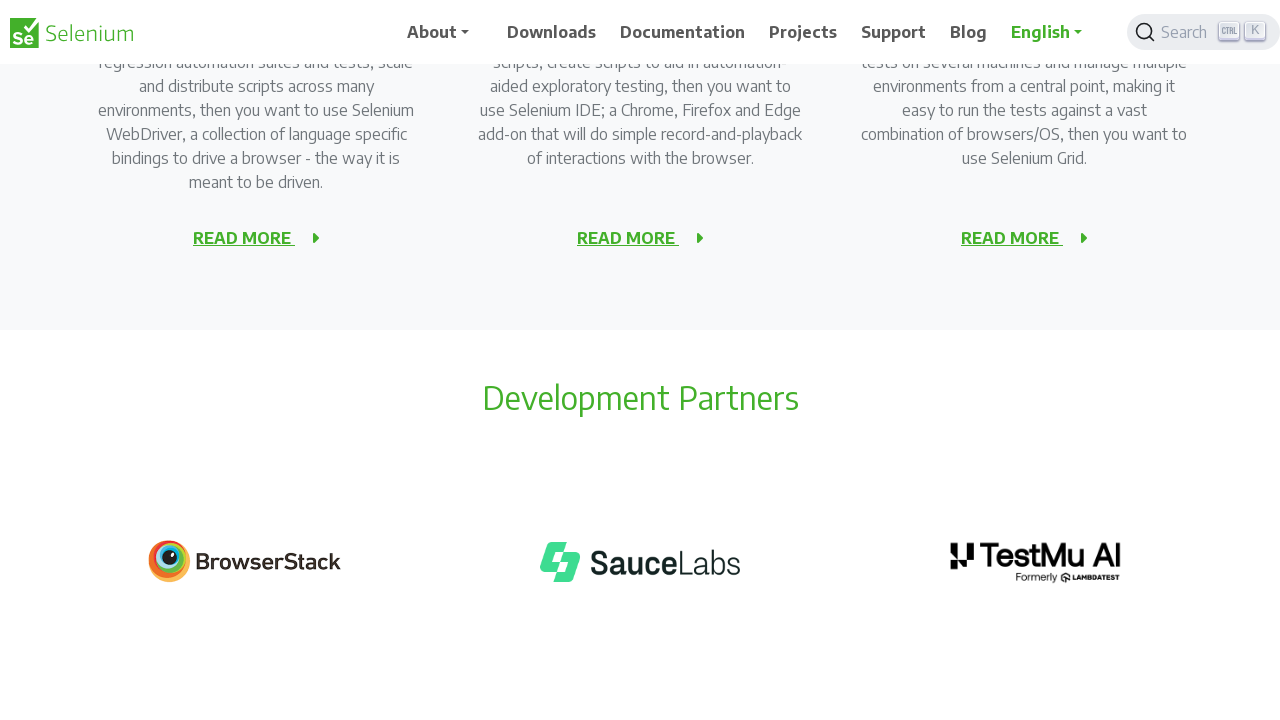

Pressed PageDown key to scroll down again
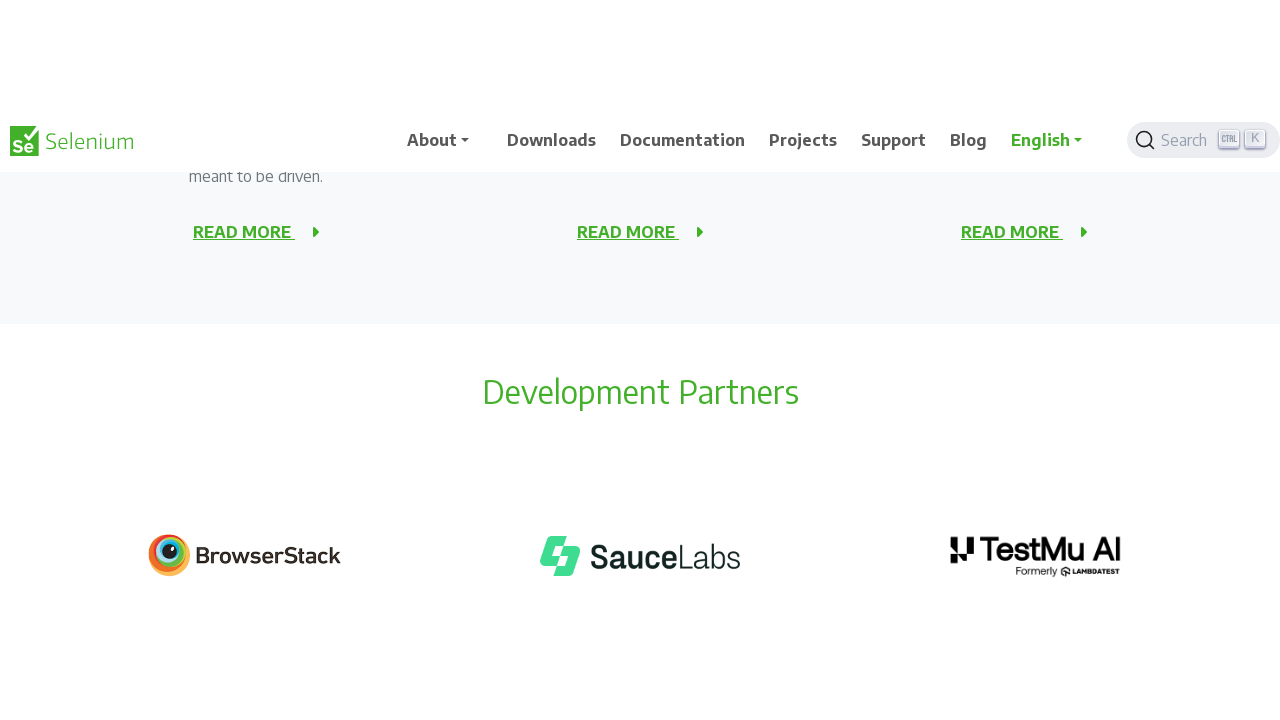

Waited 2 seconds after second scroll down
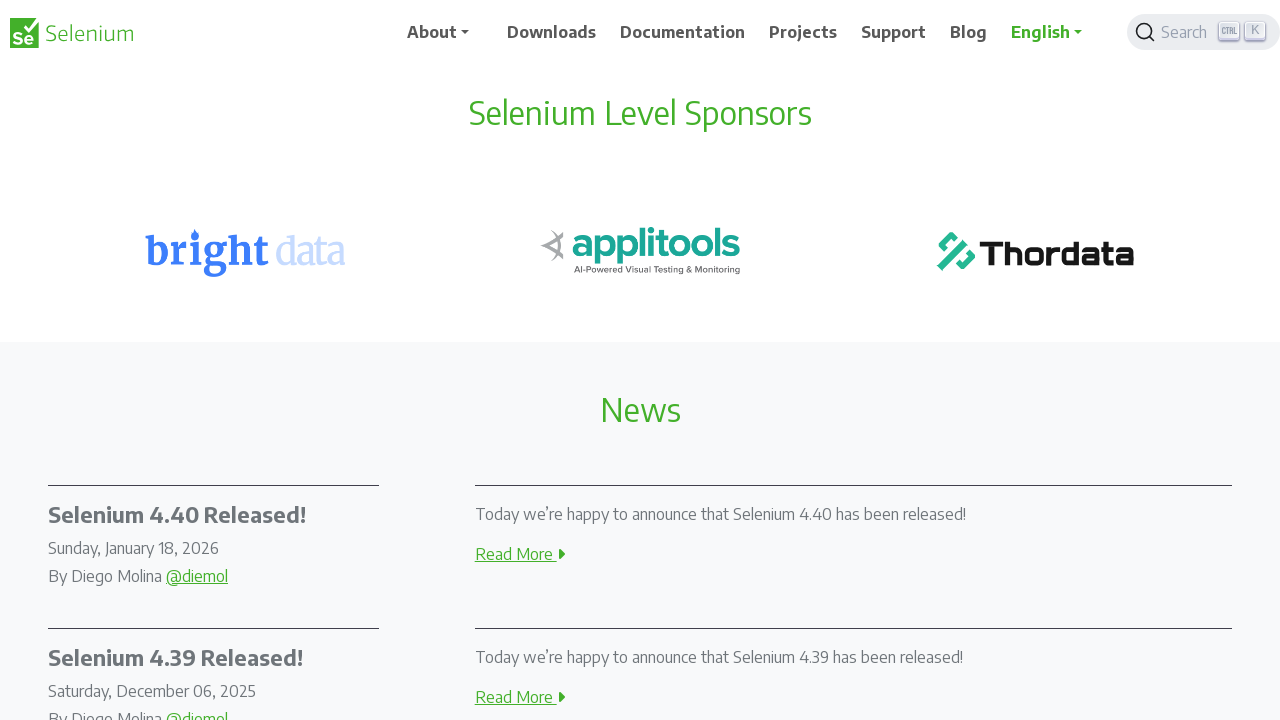

Pressed PageDown key to scroll down a third time
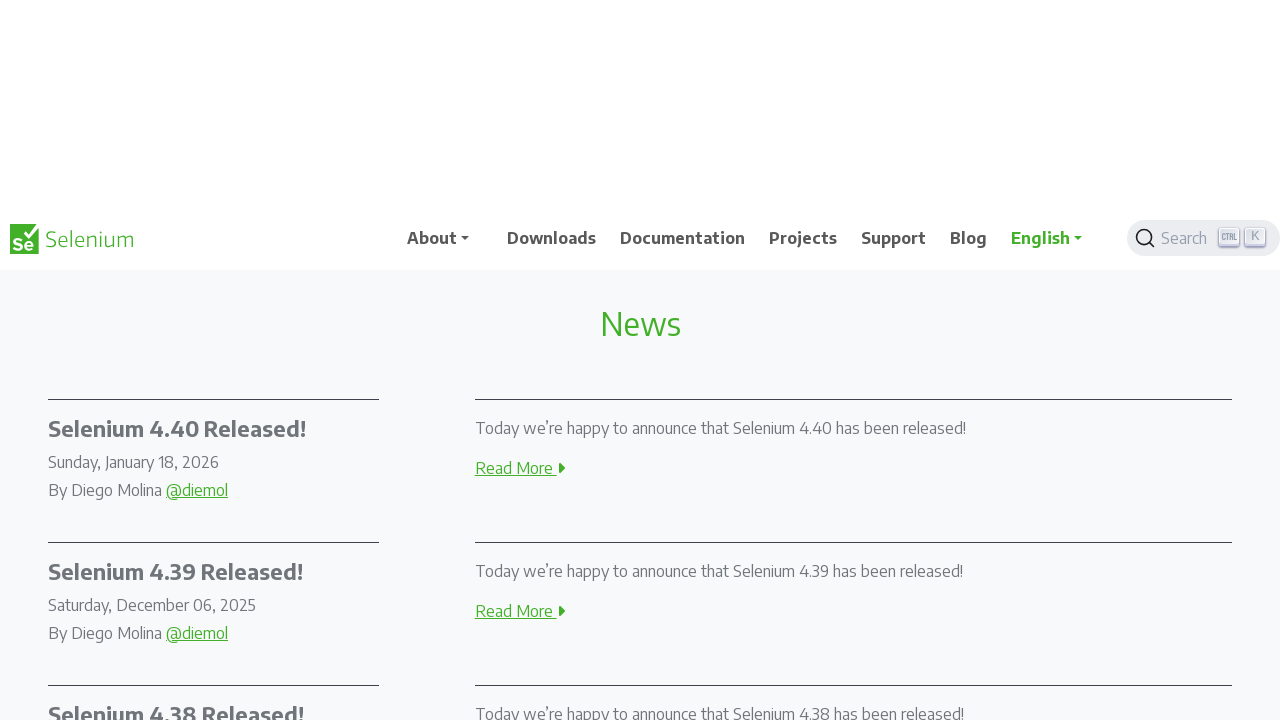

Waited 2 seconds after third scroll down
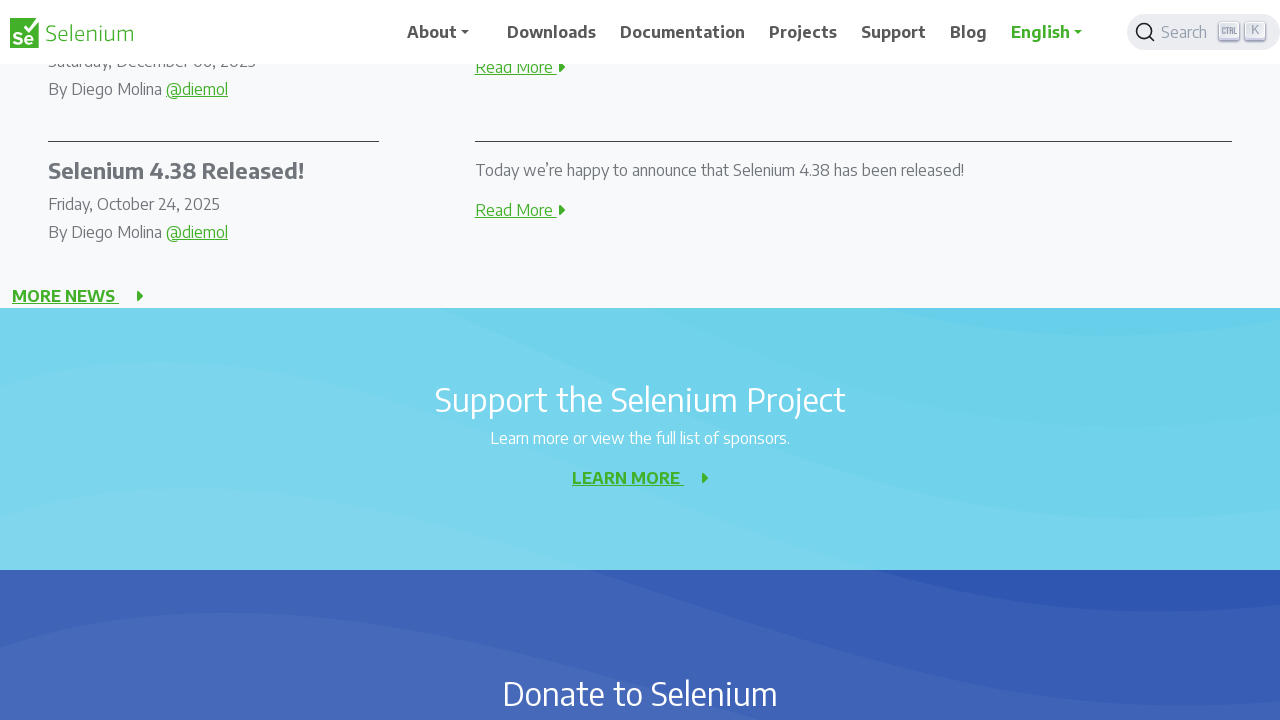

Pressed PageUp key to scroll up
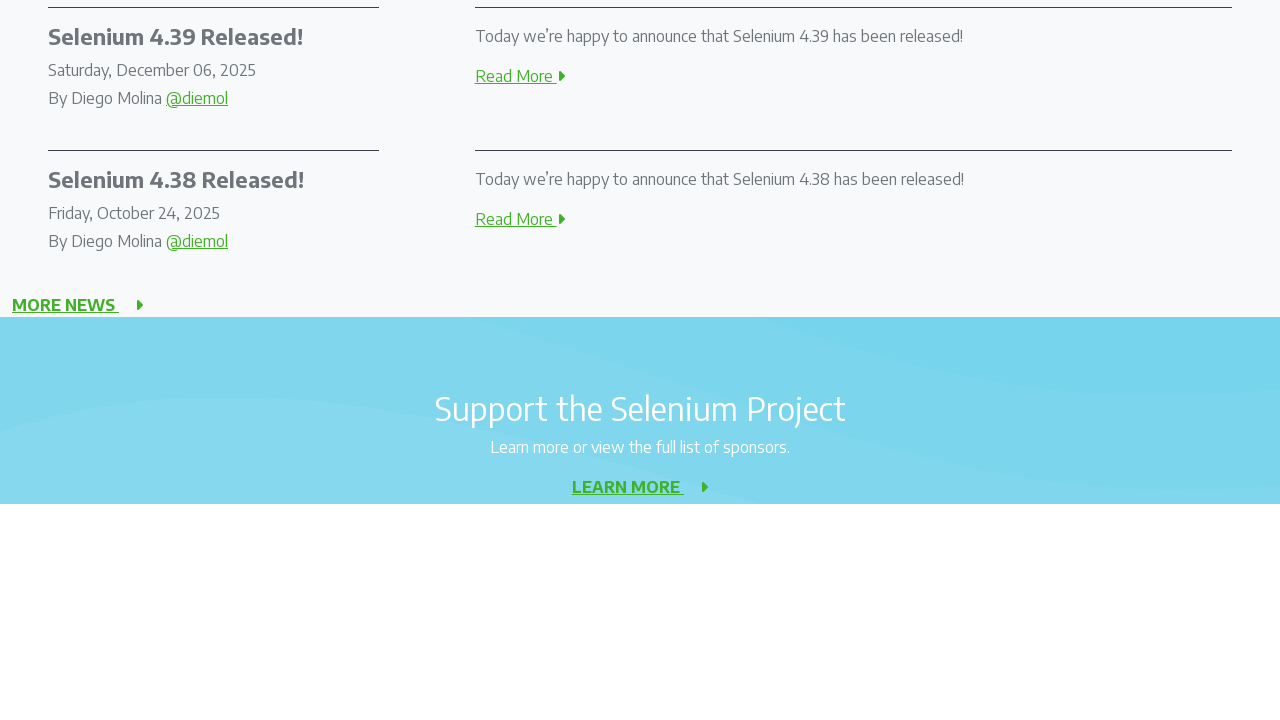

Waited 2 seconds after first scroll up
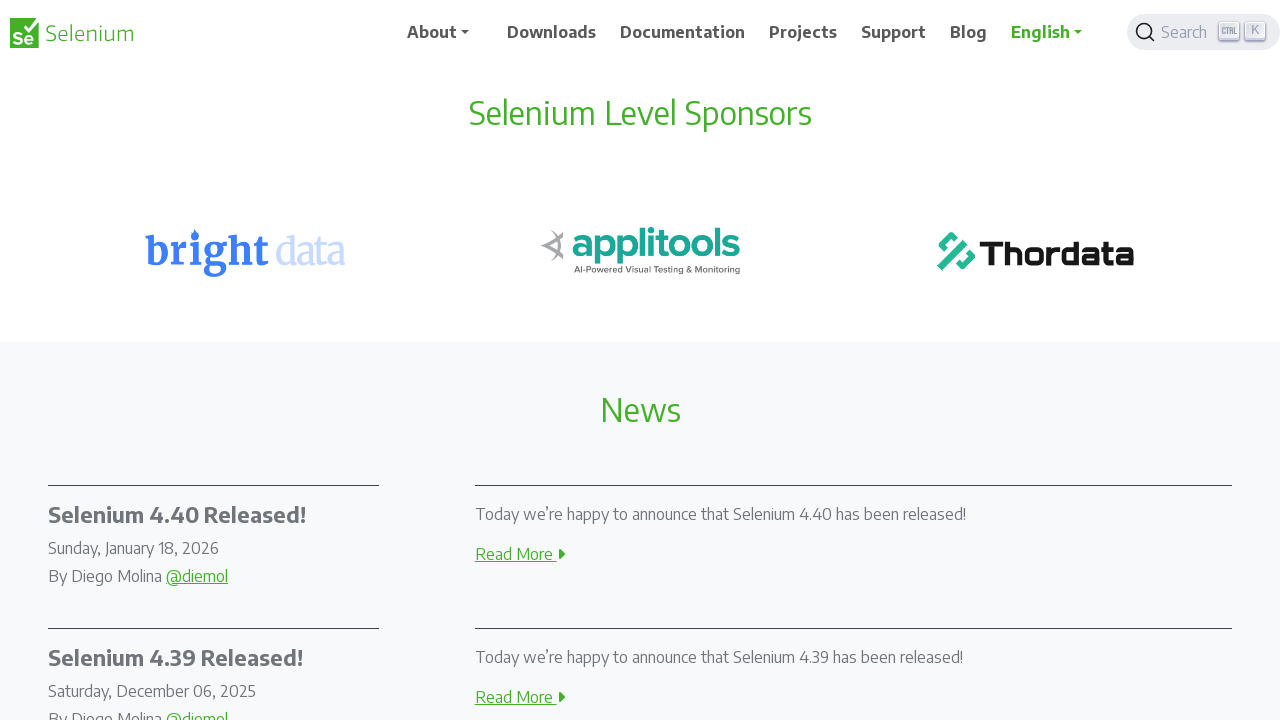

Pressed PageUp key to scroll up again
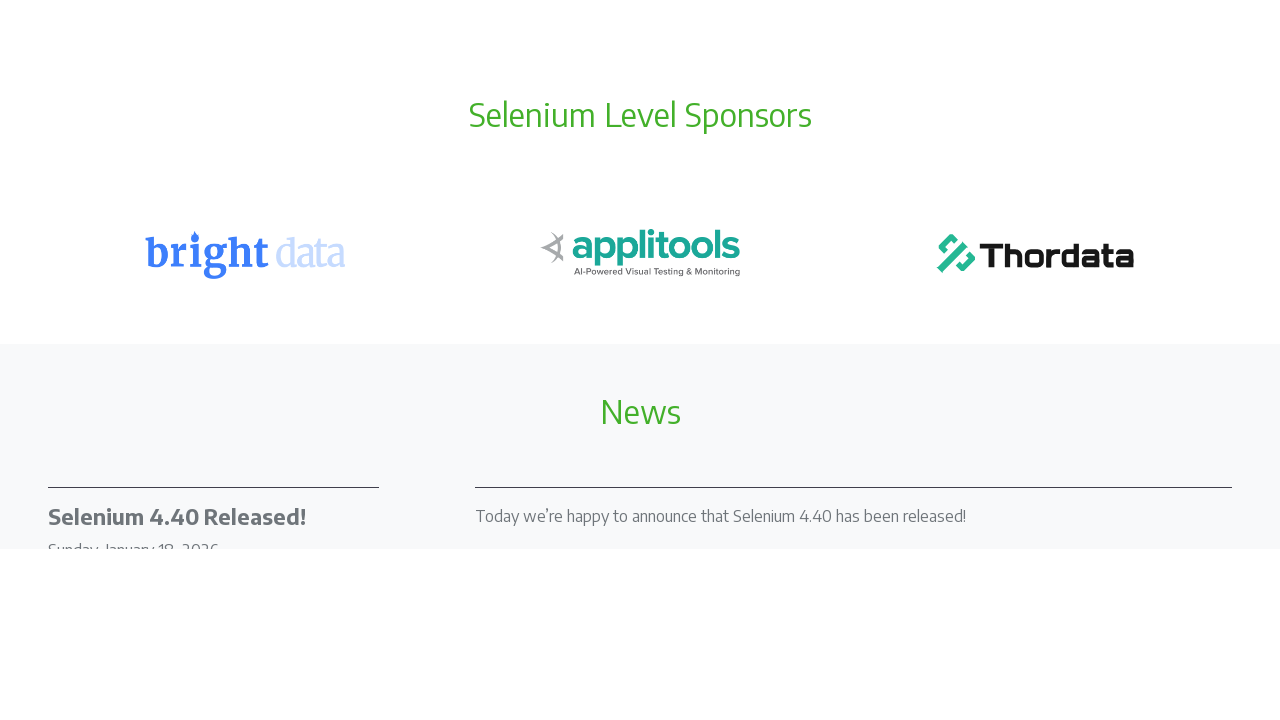

Waited 2 seconds after second scroll up
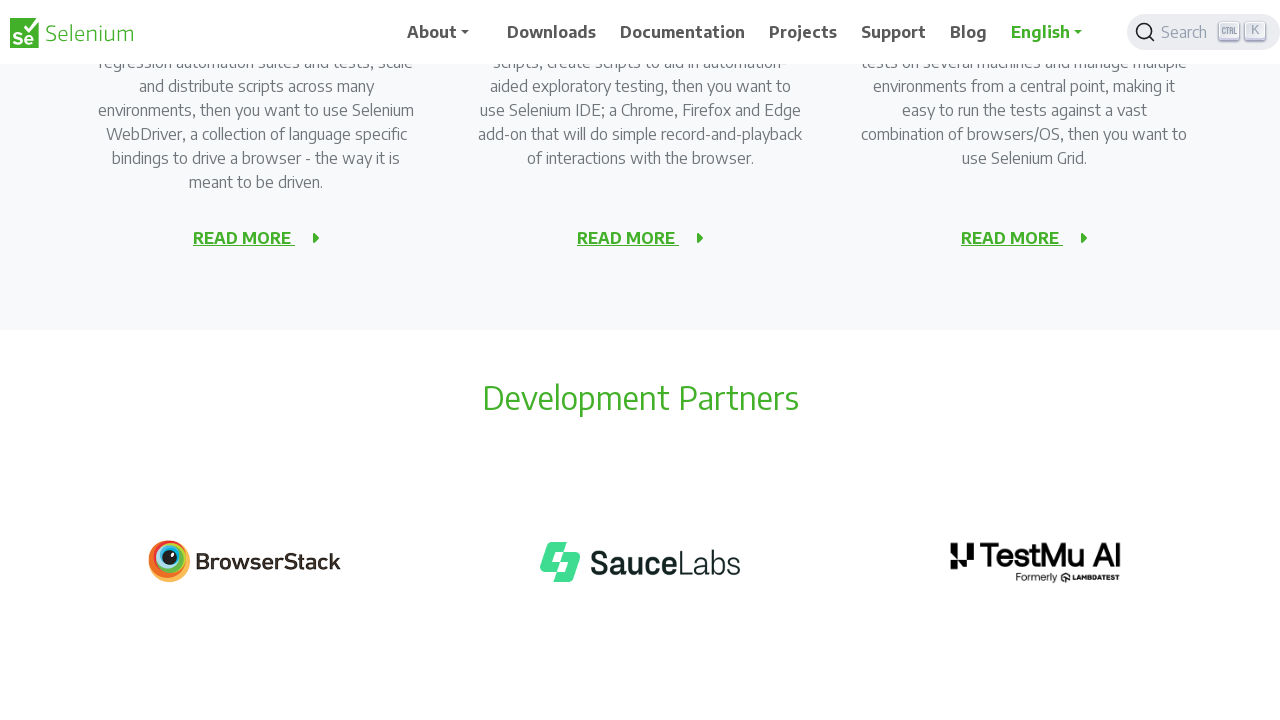

Pressed PageUp key to scroll up a third time
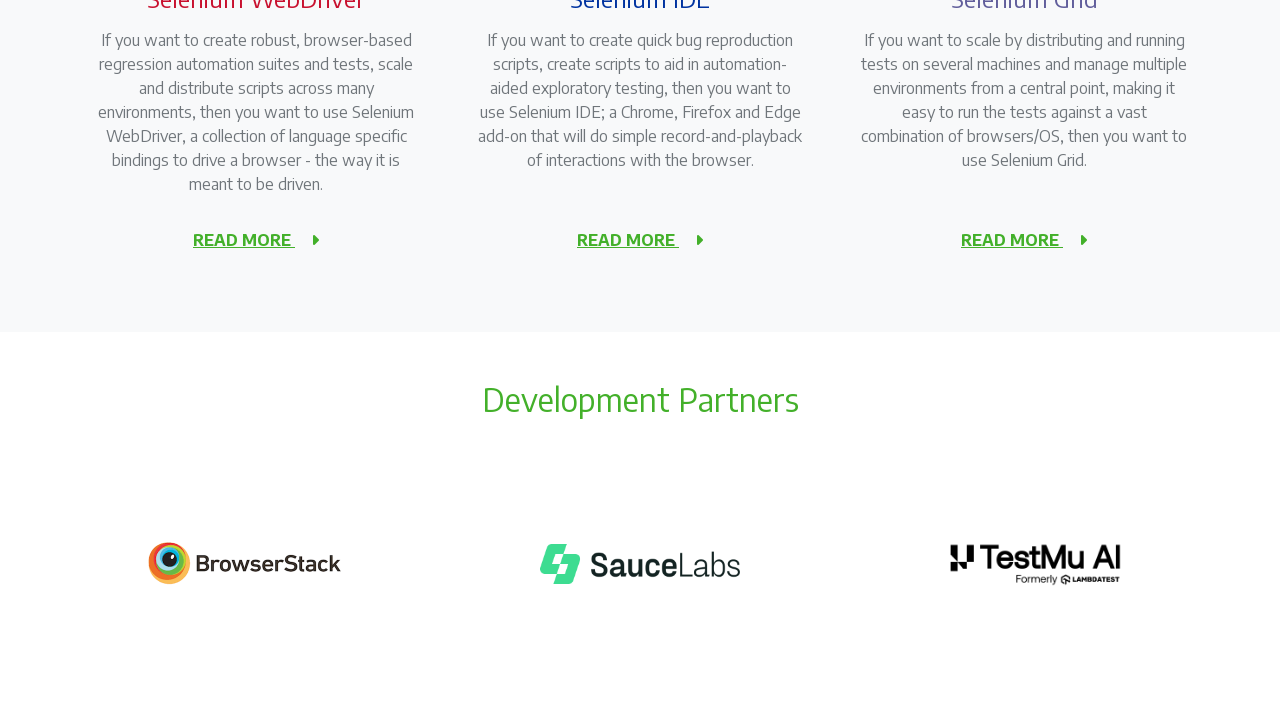

Waited 2 seconds after third scroll up
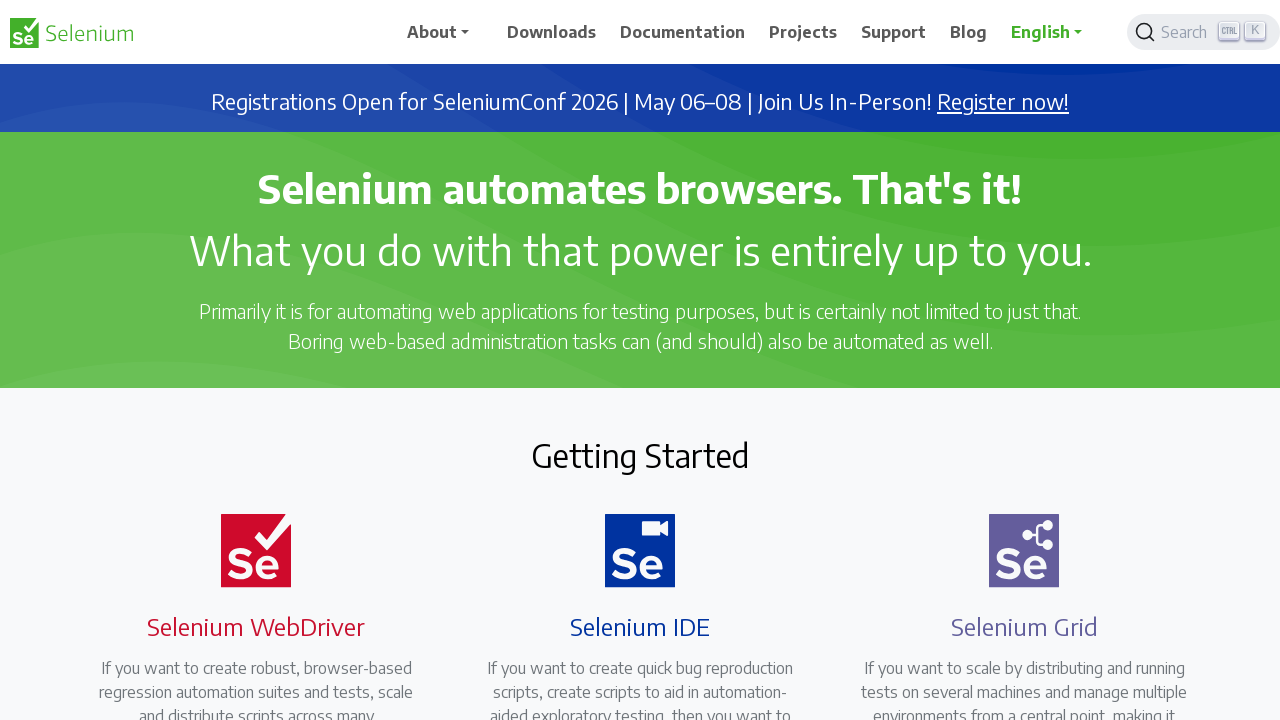

Pressed End key to scroll to end of page
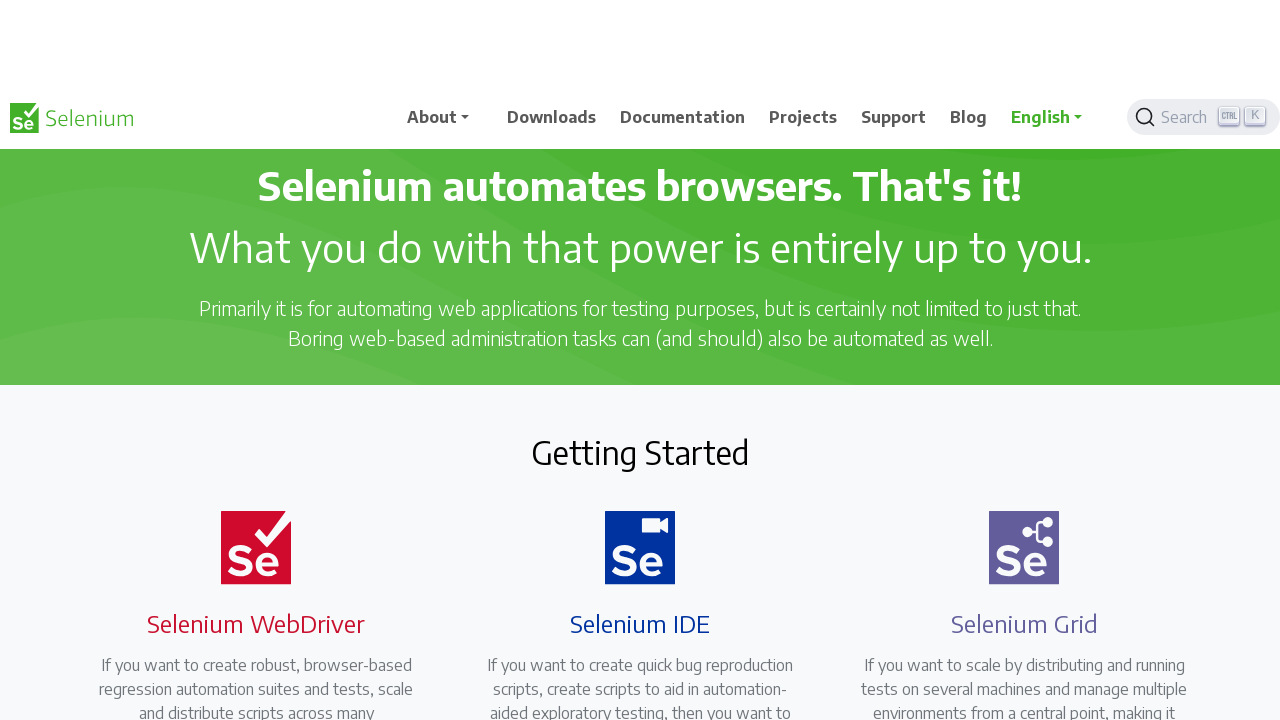

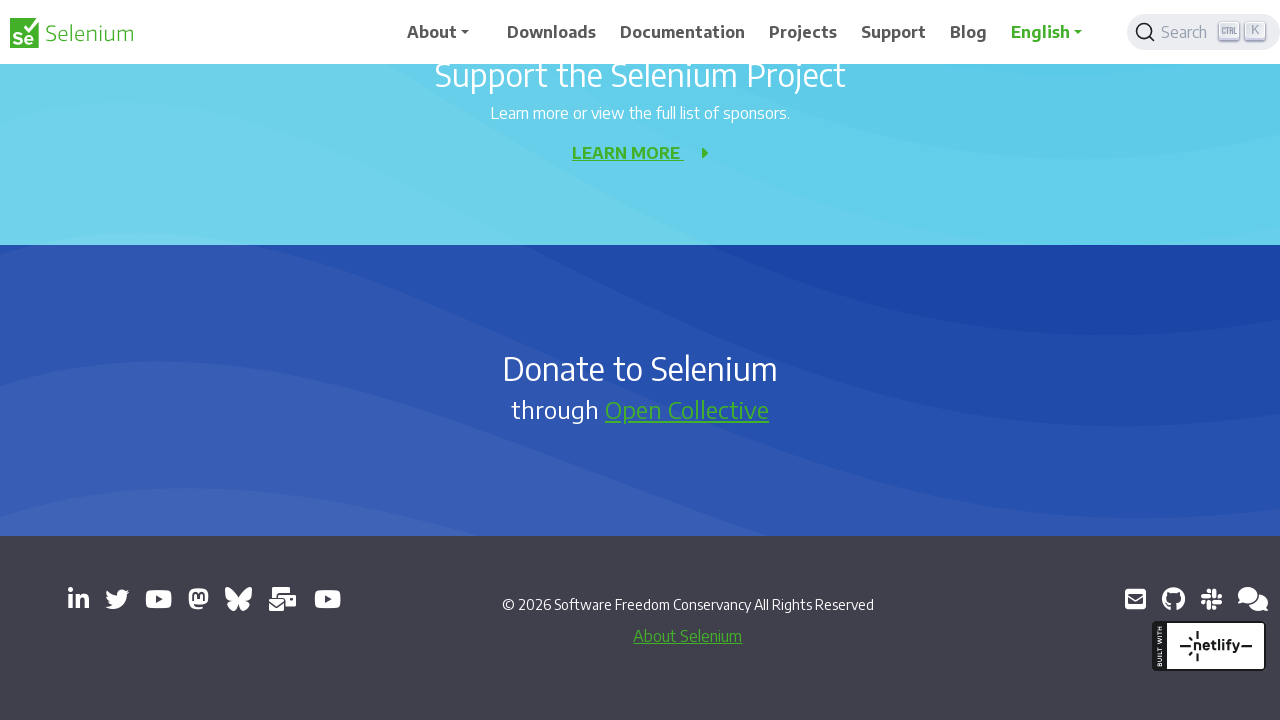